Tests iframe handling by switching to a frame and verifying the content inside it displays correctly

Starting URL: https://demoqa.com/frames

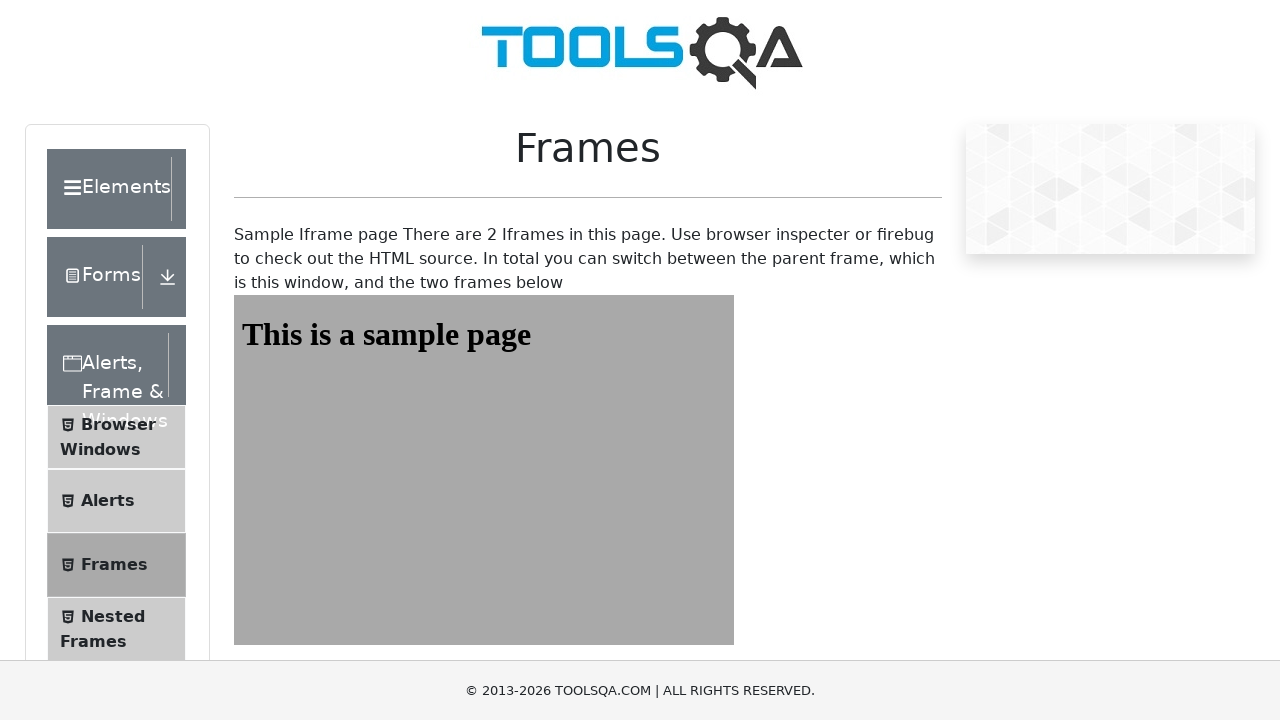

Navigated to https://demoqa.com/frames
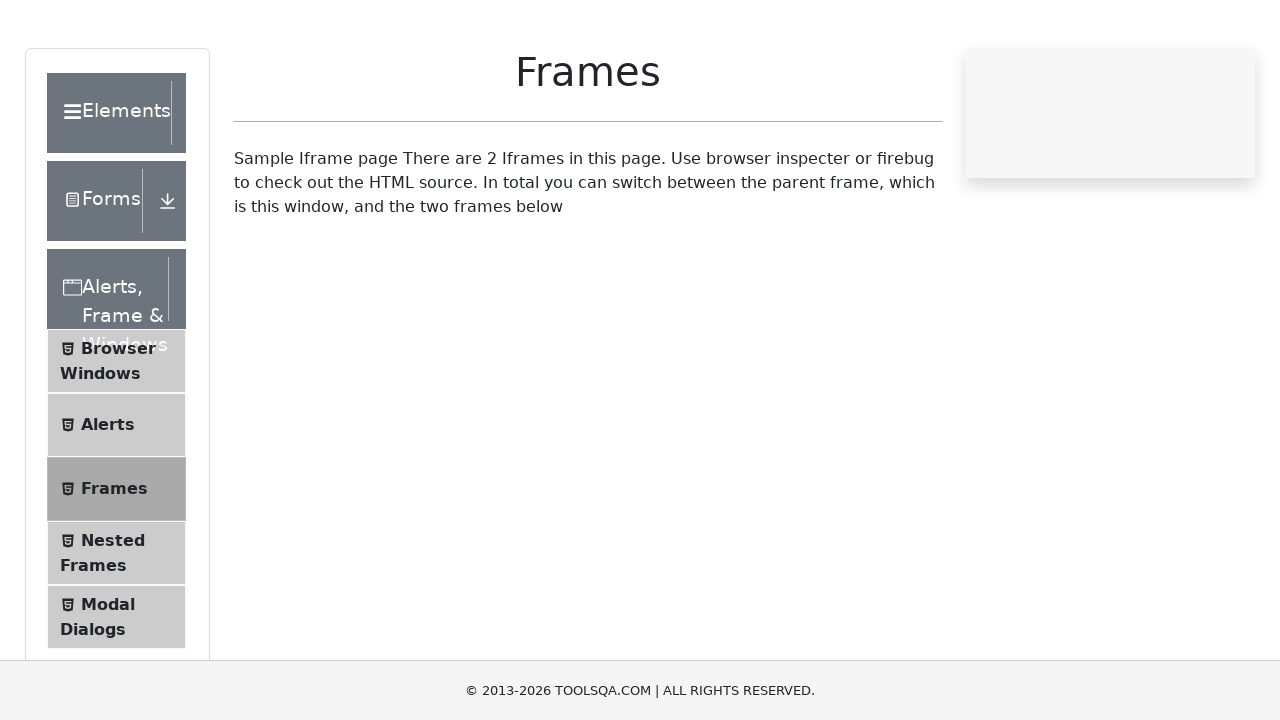

Located iframe with id 'frame1'
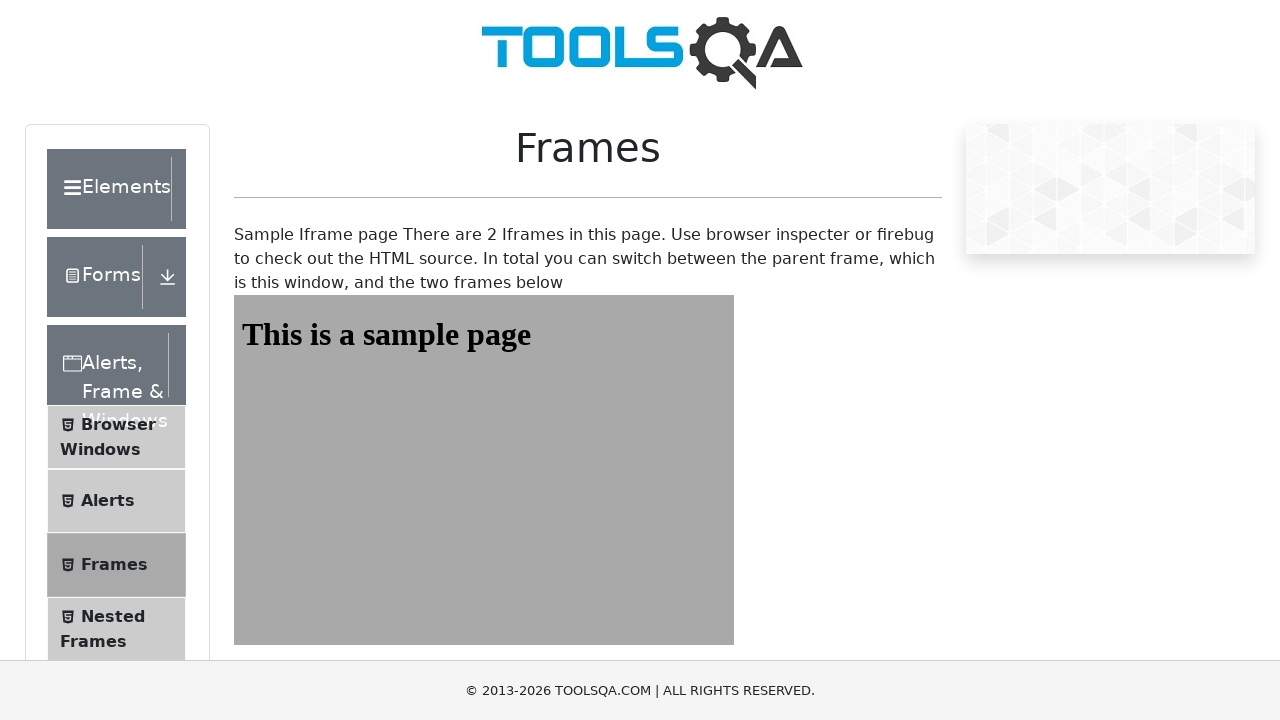

Located h1 heading with text 'This is a sample page' inside frame
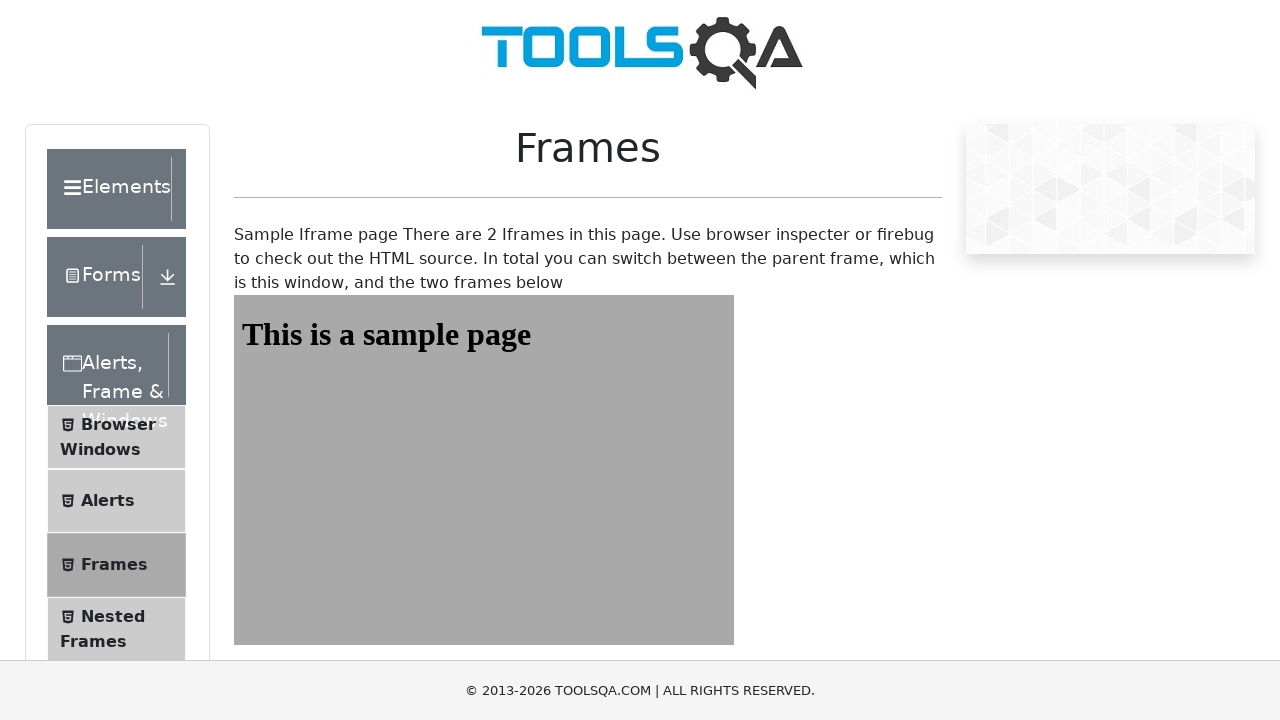

Heading element became visible and ready
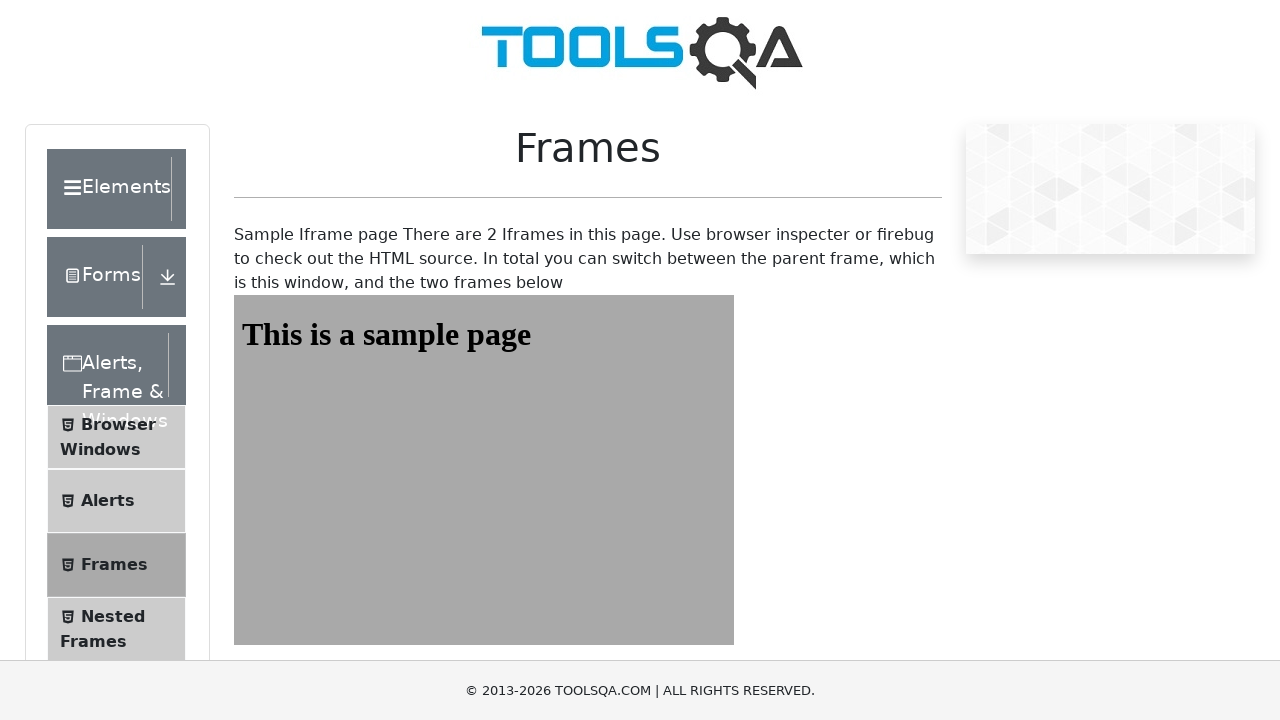

Retrieved text content from heading: 'This is a sample page'
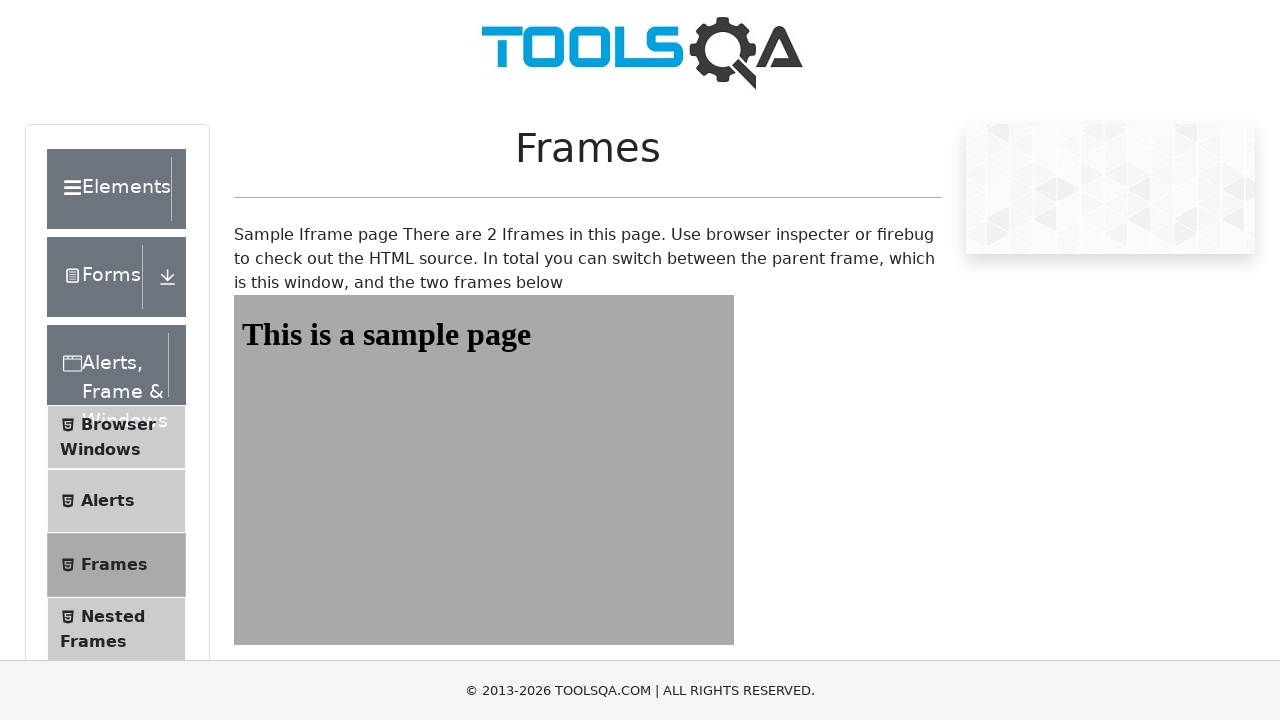

Printed heading text: This is a sample page
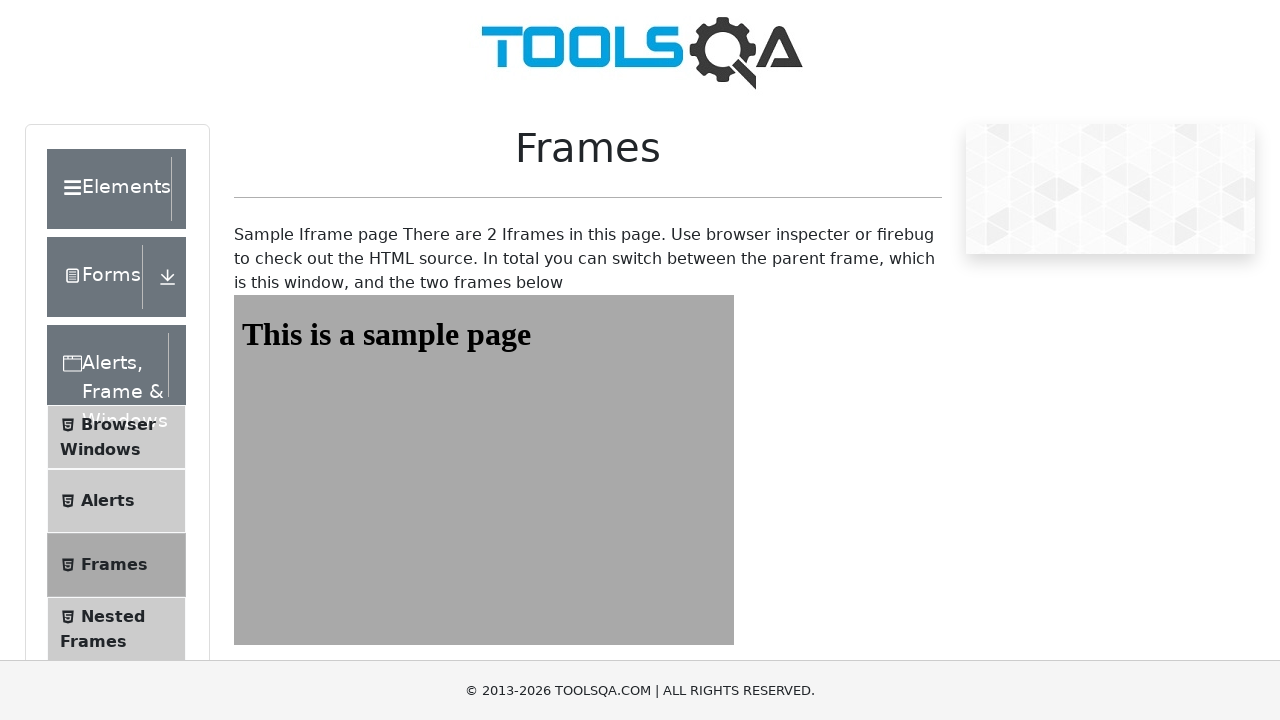

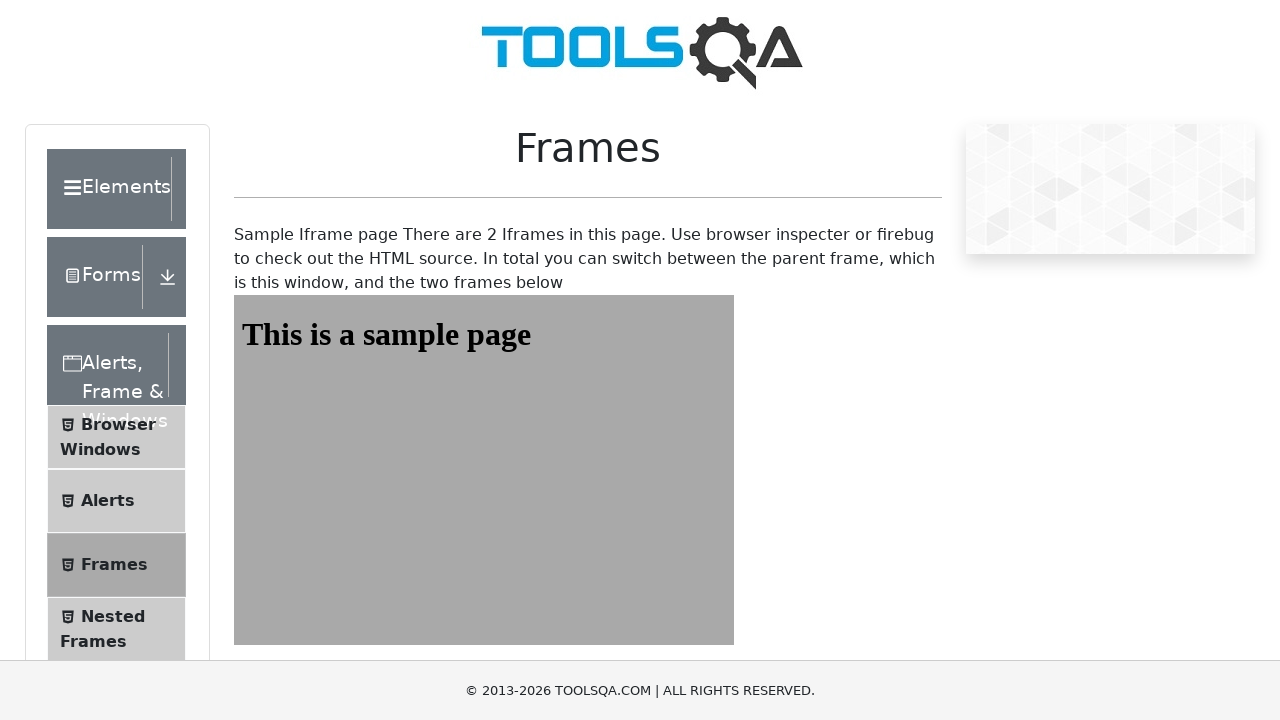